Tests the forgot password navigation flow by clicking the forgot password link on the login page and then clicking the cancel/back button to return

Starting URL: https://opensource-demo.orangehrmlive.com/web/index.php/auth/login

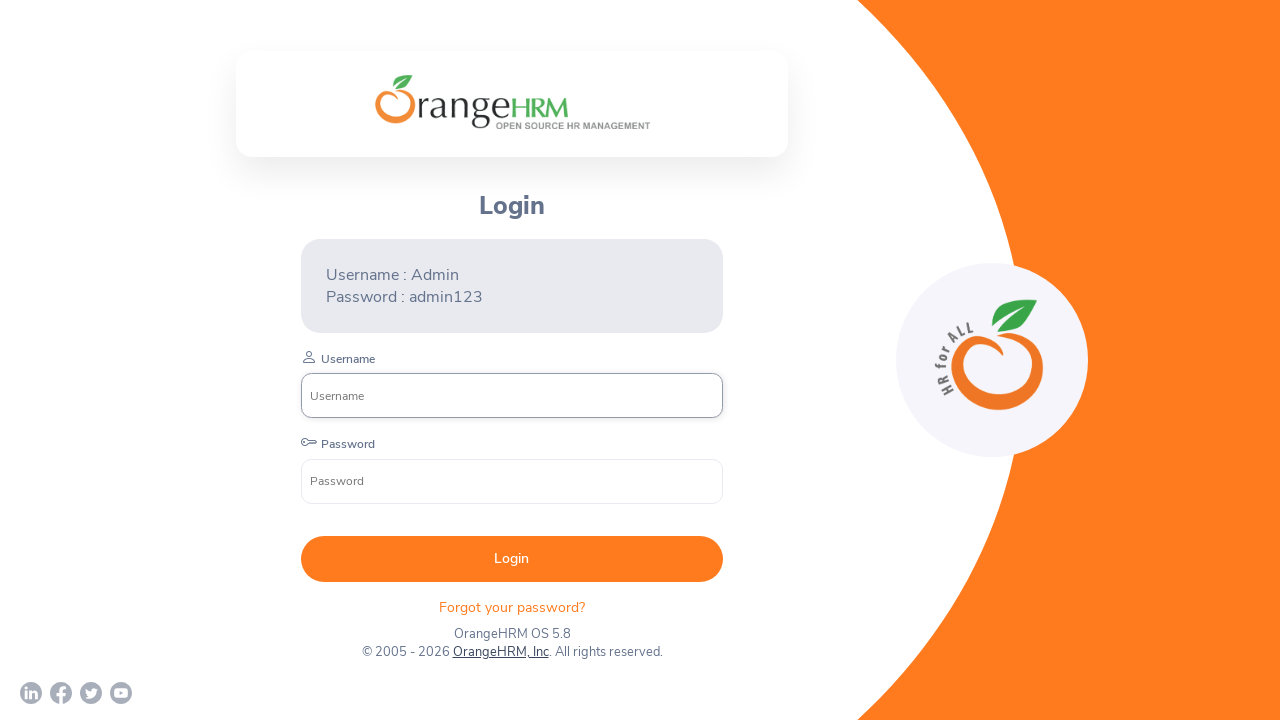

Login page loaded and network idle
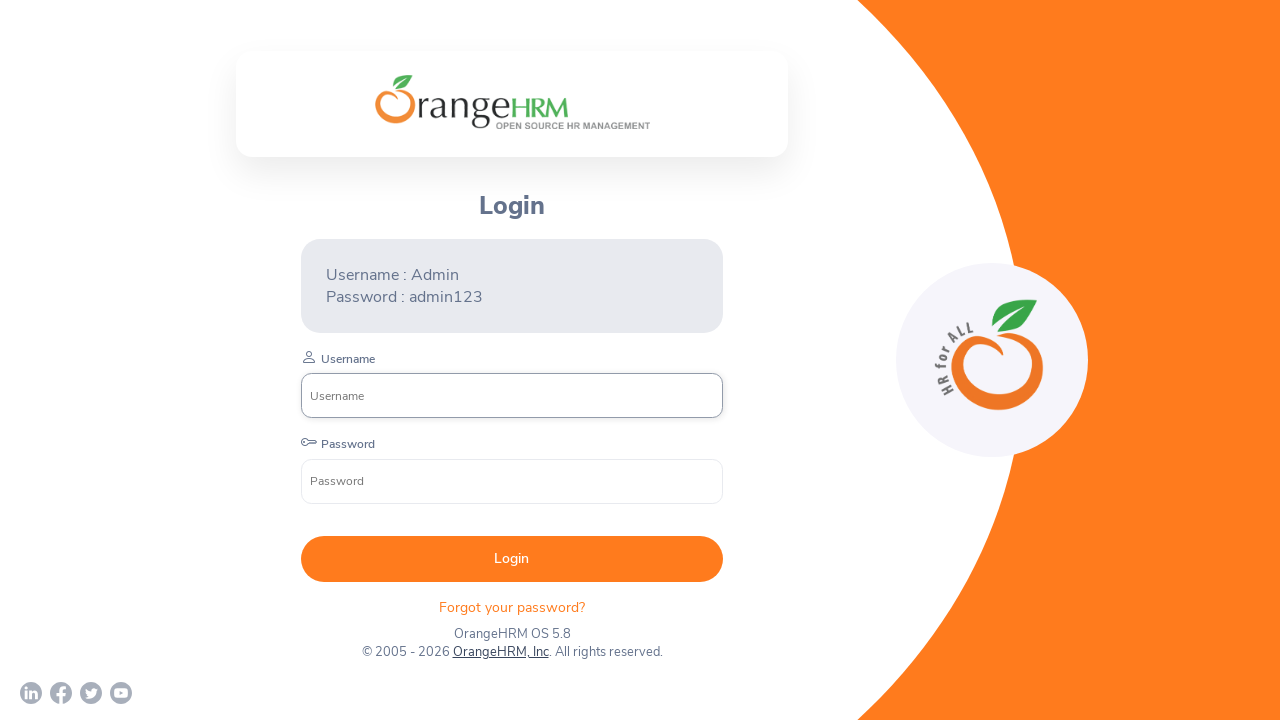

Clicked 'Forgot your password?' link at (512, 607) on .orangehrm-login-forgot-header
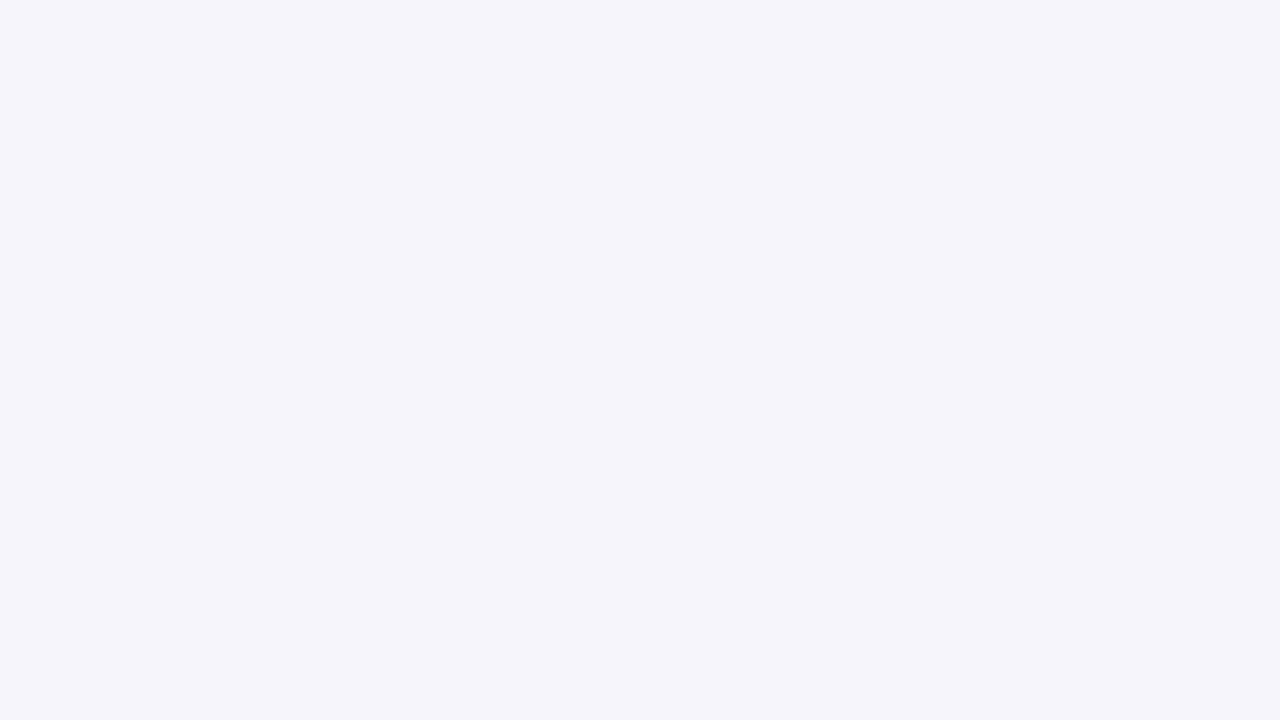

Forgot password page loaded and network idle
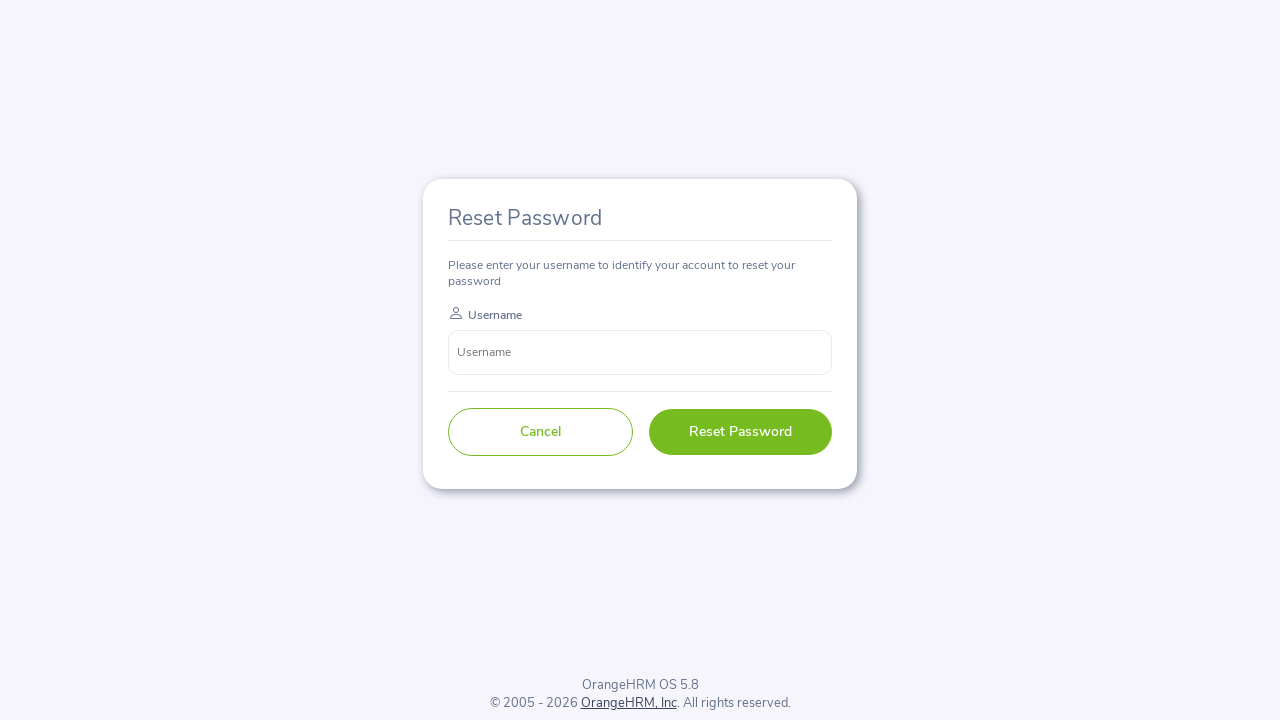

Clicked cancel/back button to return to login page at (540, 432) on .oxd-button--ghost
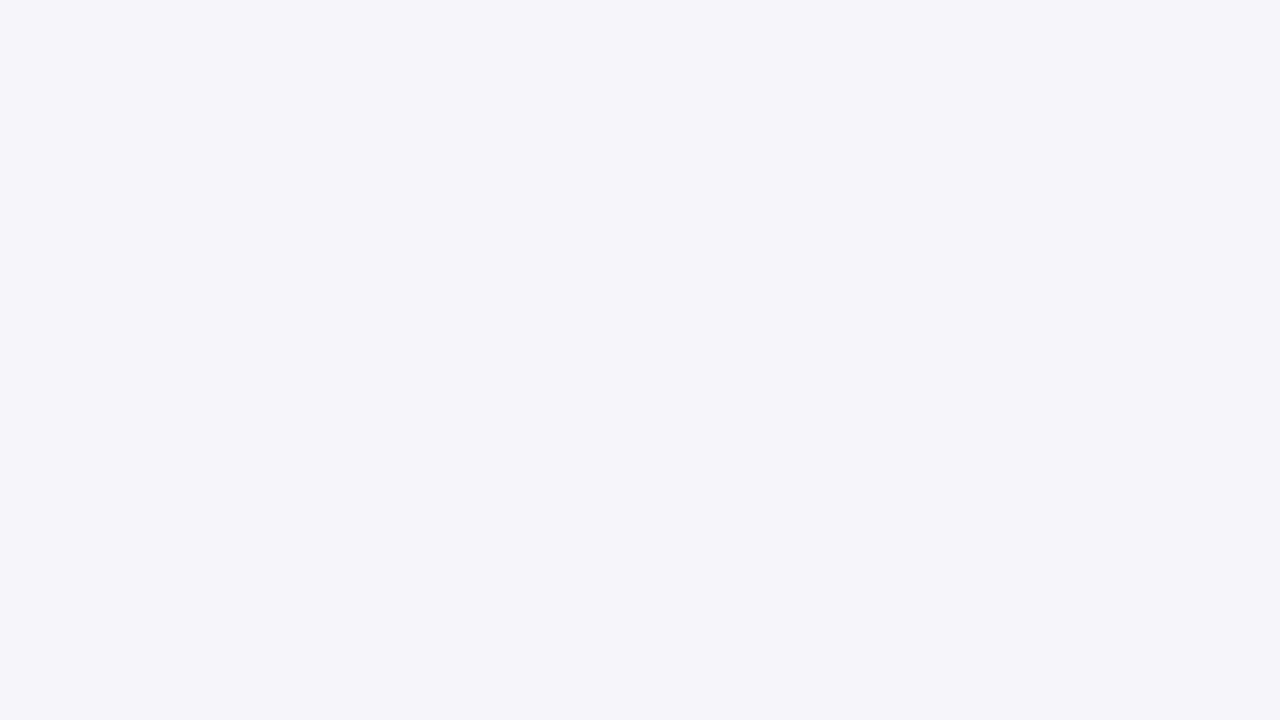

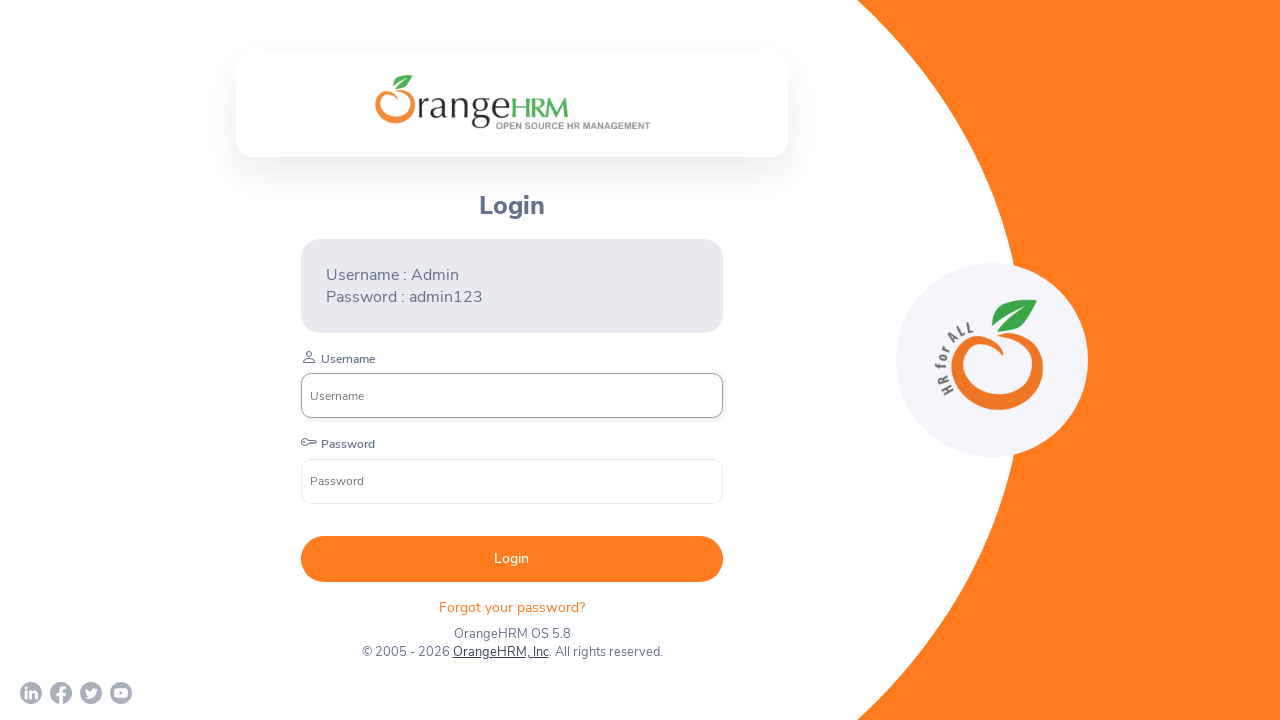